Tests the vowels-only filter button by clicking it and verifying the output contains only Russian vowels

Starting URL: https://rioran.github.io/ru_vowels_filter/main.html

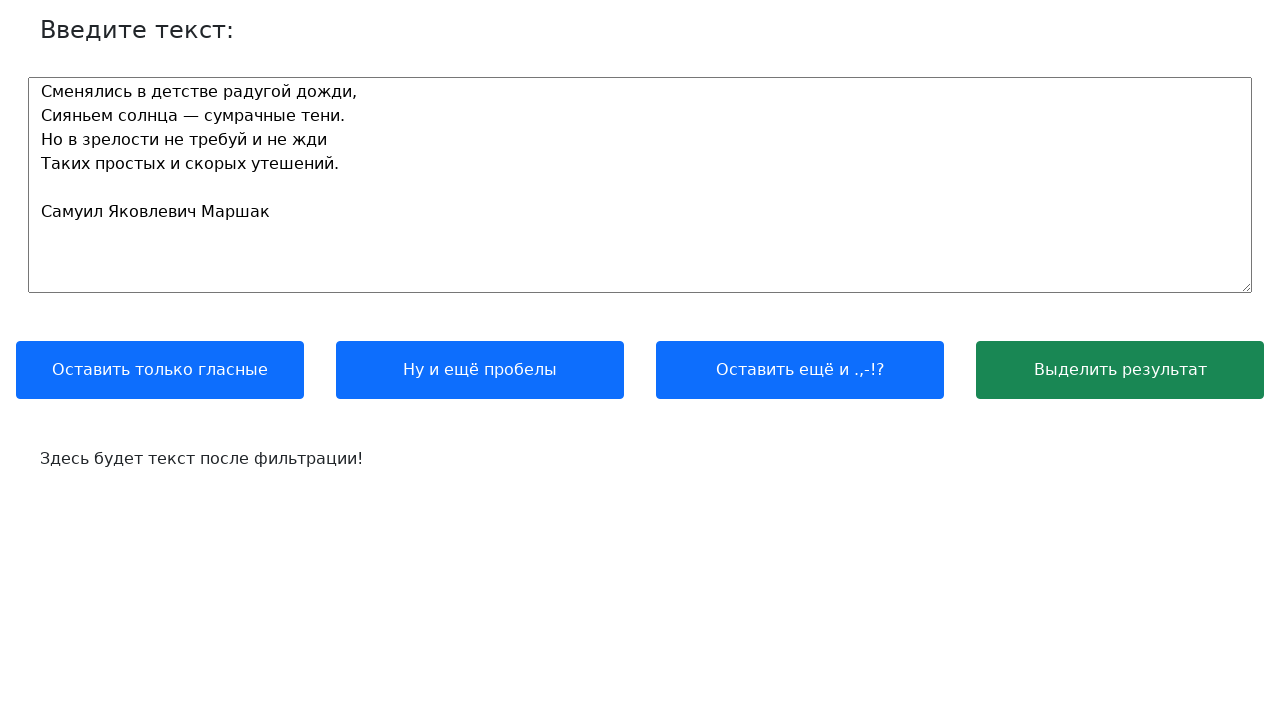

Waited for text input label to load
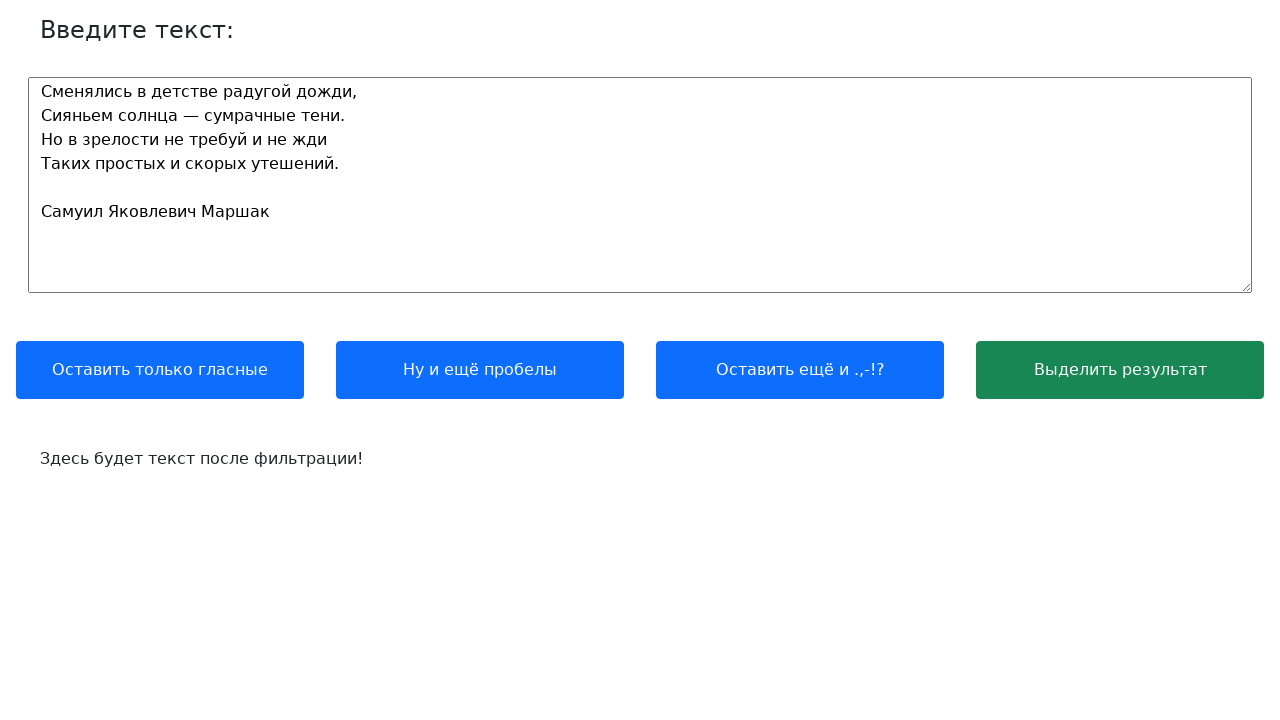

Clicked the 'vowels only' filter button at (160, 370) on button:has-text('Оставить только гласные')
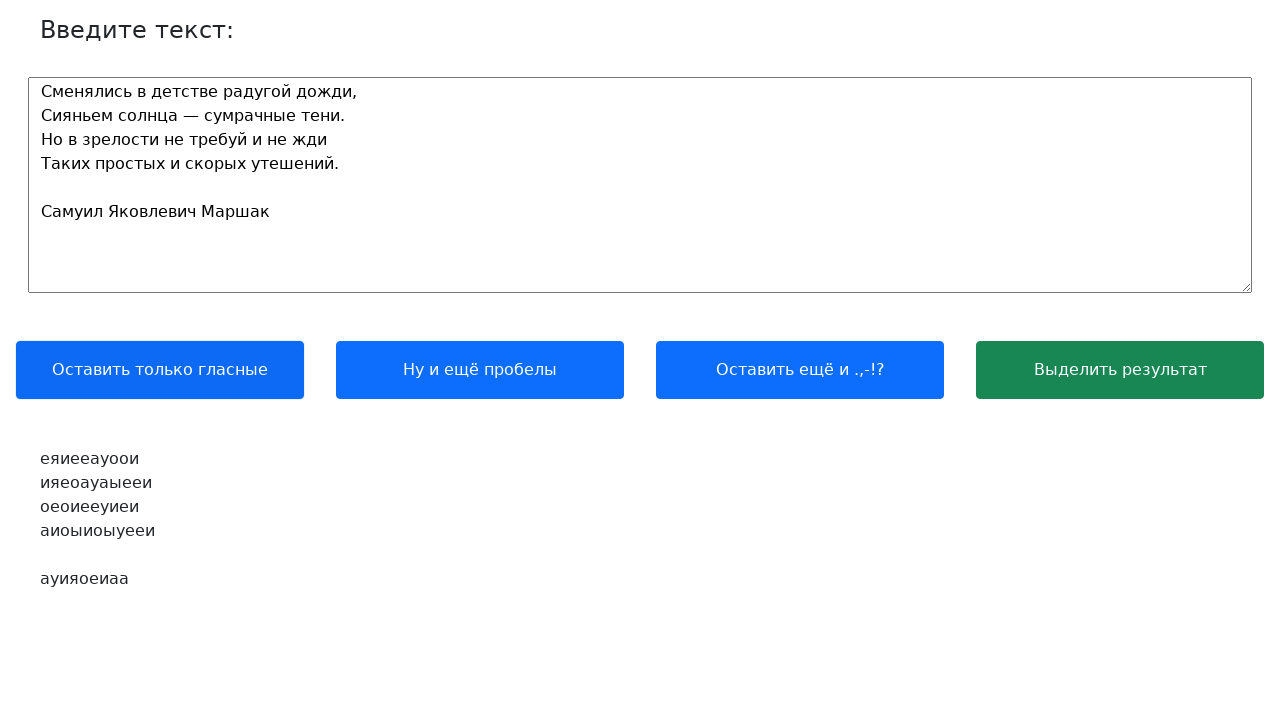

Output field updated after filtering
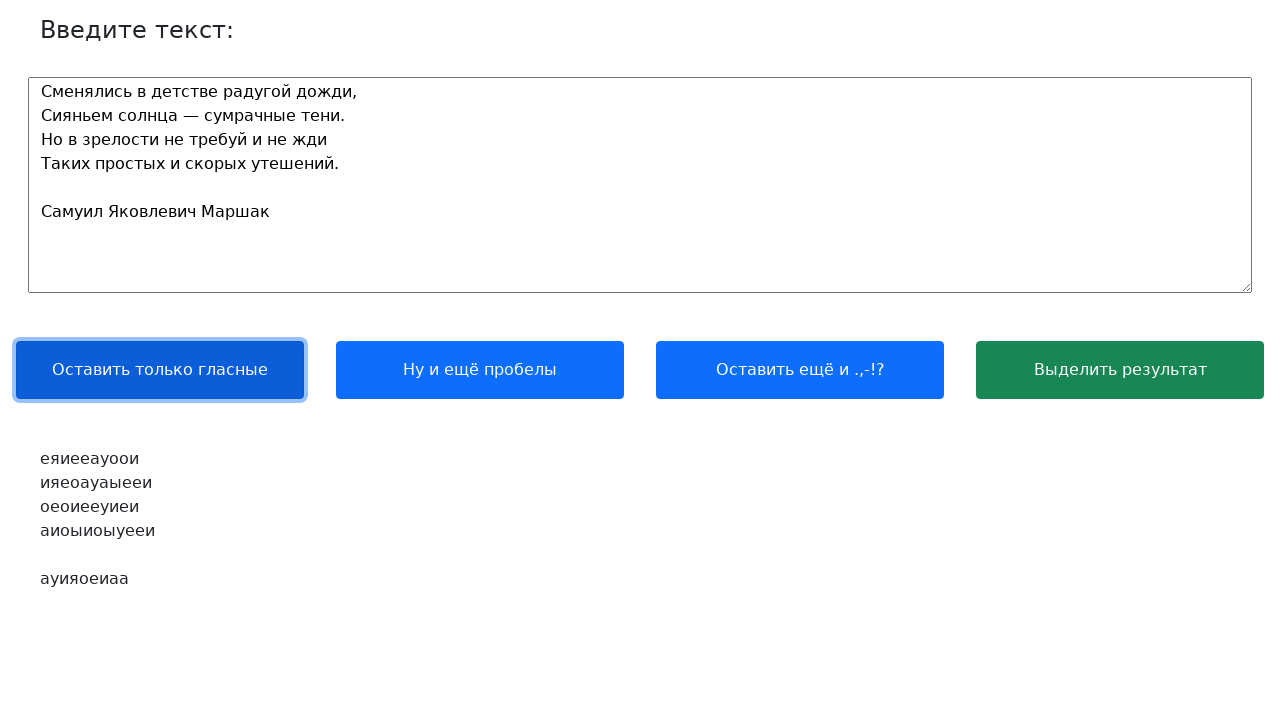

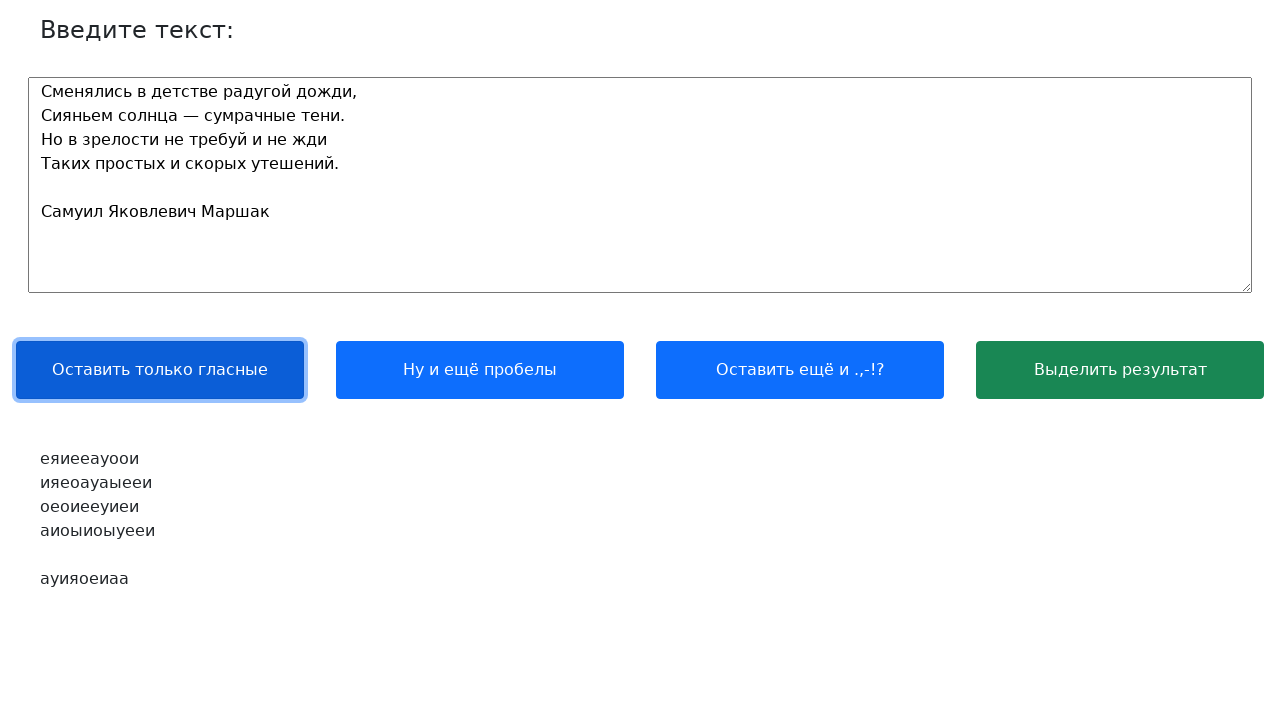